Tests window handle switching by clicking a link that opens a popup window, closing the popup window with a specific title, switching back to the main window, and filling a search field.

Starting URL: http://omayo.blogspot.com/

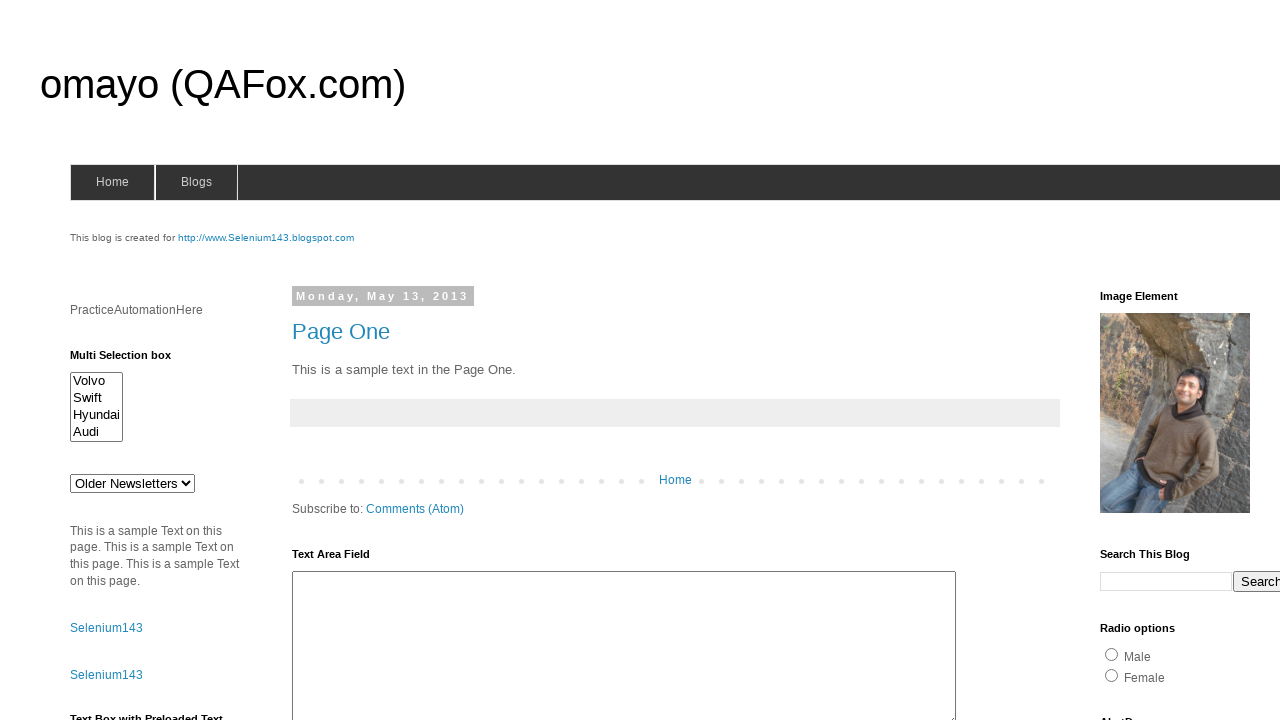

Clicked link to open popup window at (132, 360) on text=Open a popup window
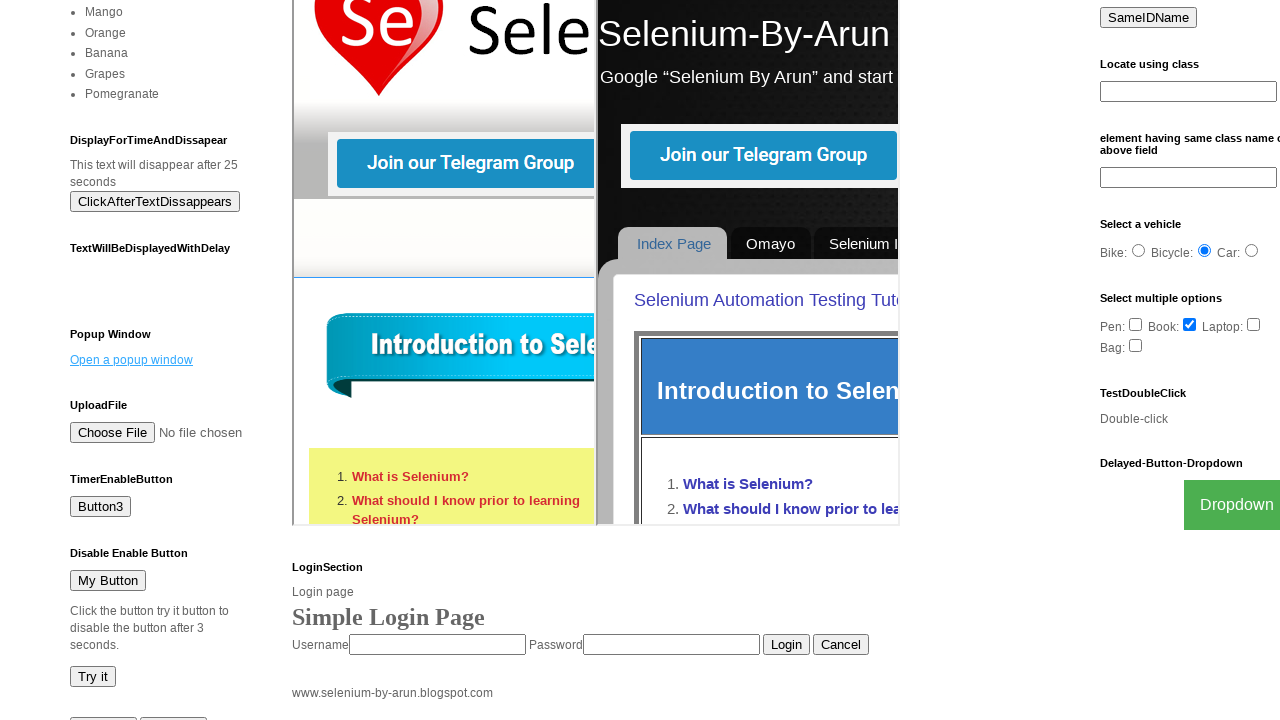

Popup window opened and reference captured
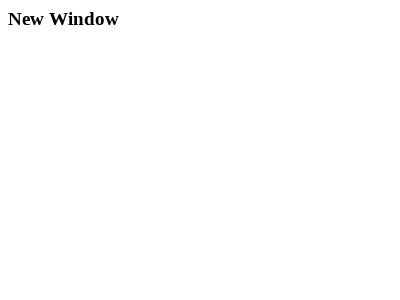

Popup page loaded completely
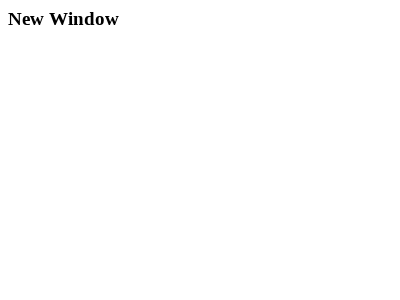

Verified popup title is 'Basic Web Page Title' and closed popup window
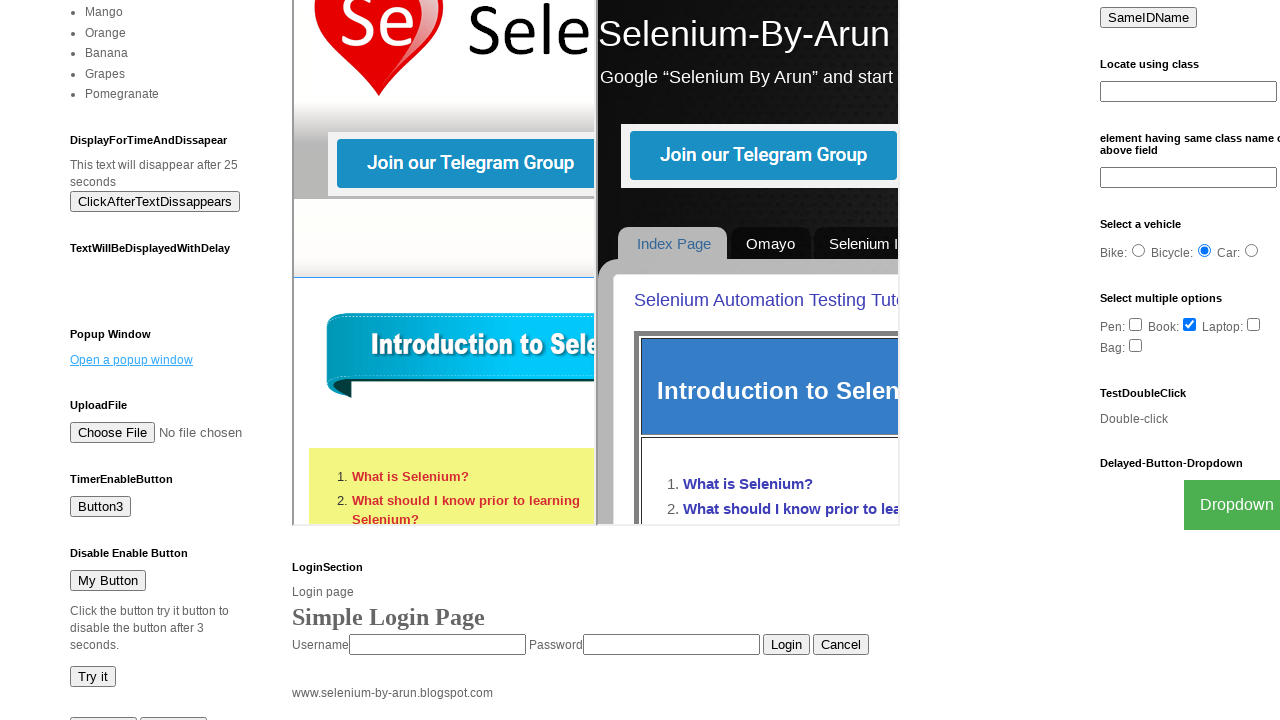

Switched back to main window and filled search field with 'Arun' on input[name='q']
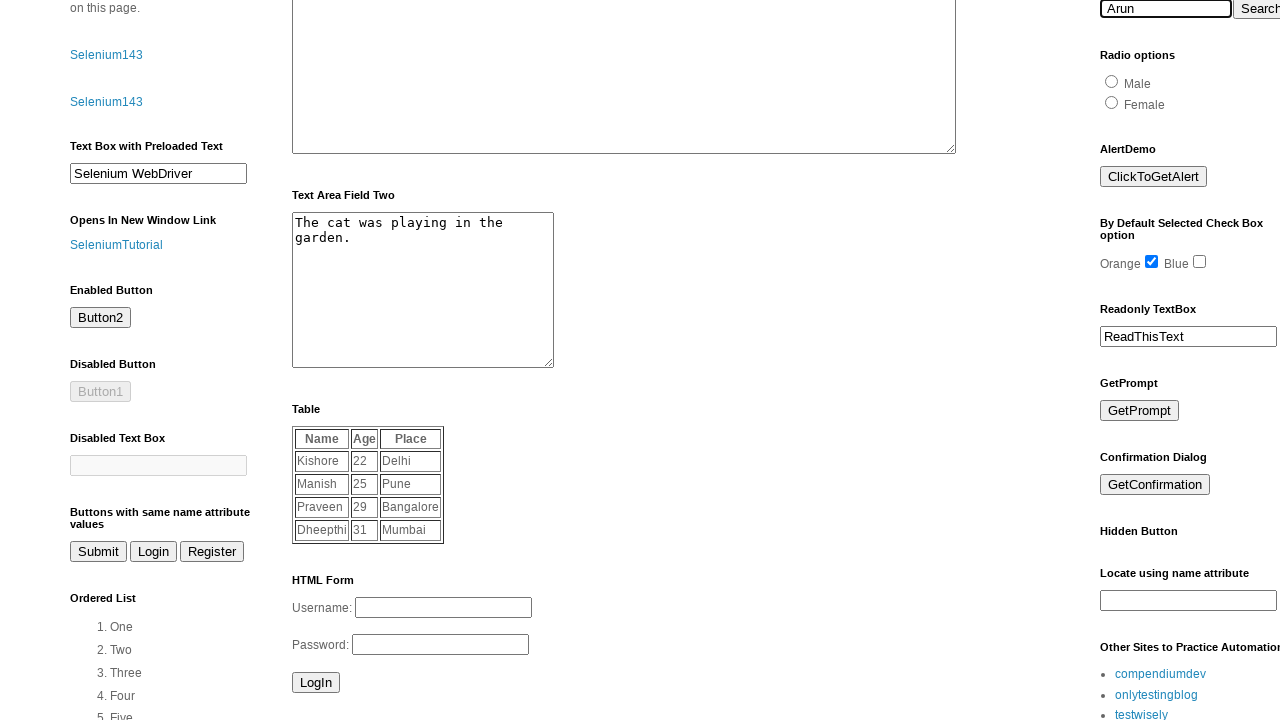

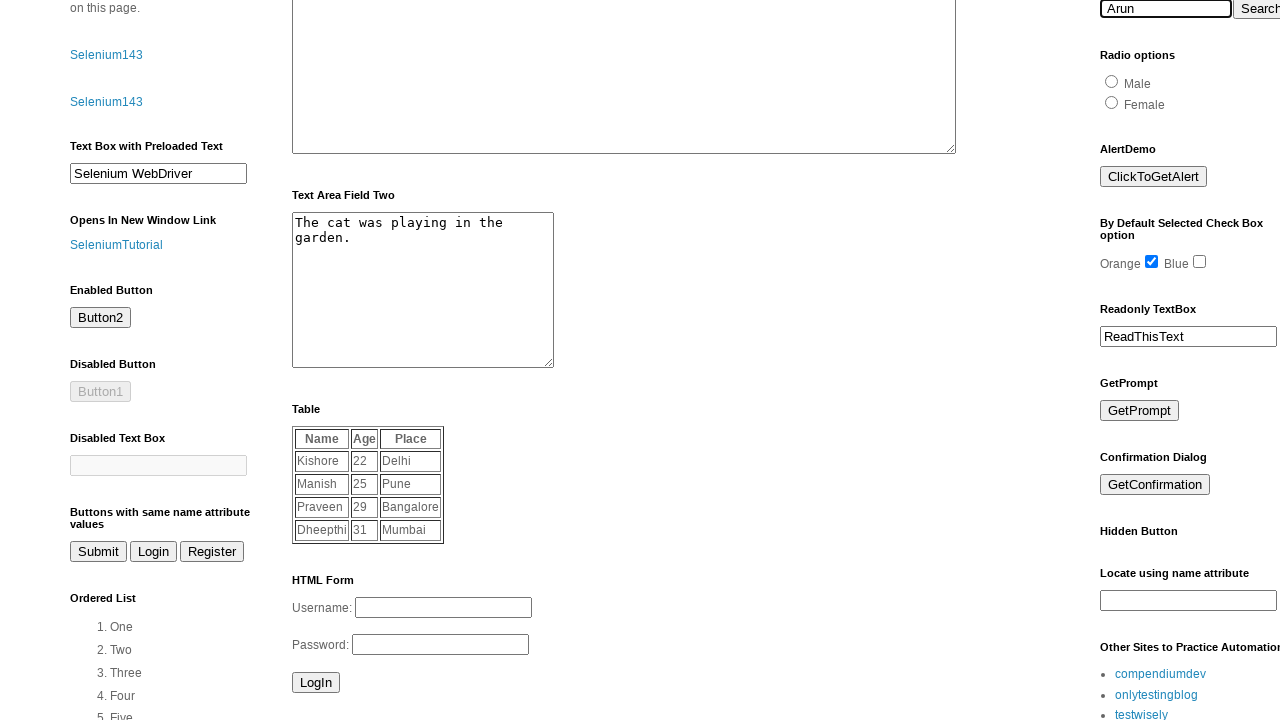